Tests that clicking the Export CSV button triggers a CSV file download.

Starting URL: https://badj.github.io/NZGovDebtTrends2002-2025/

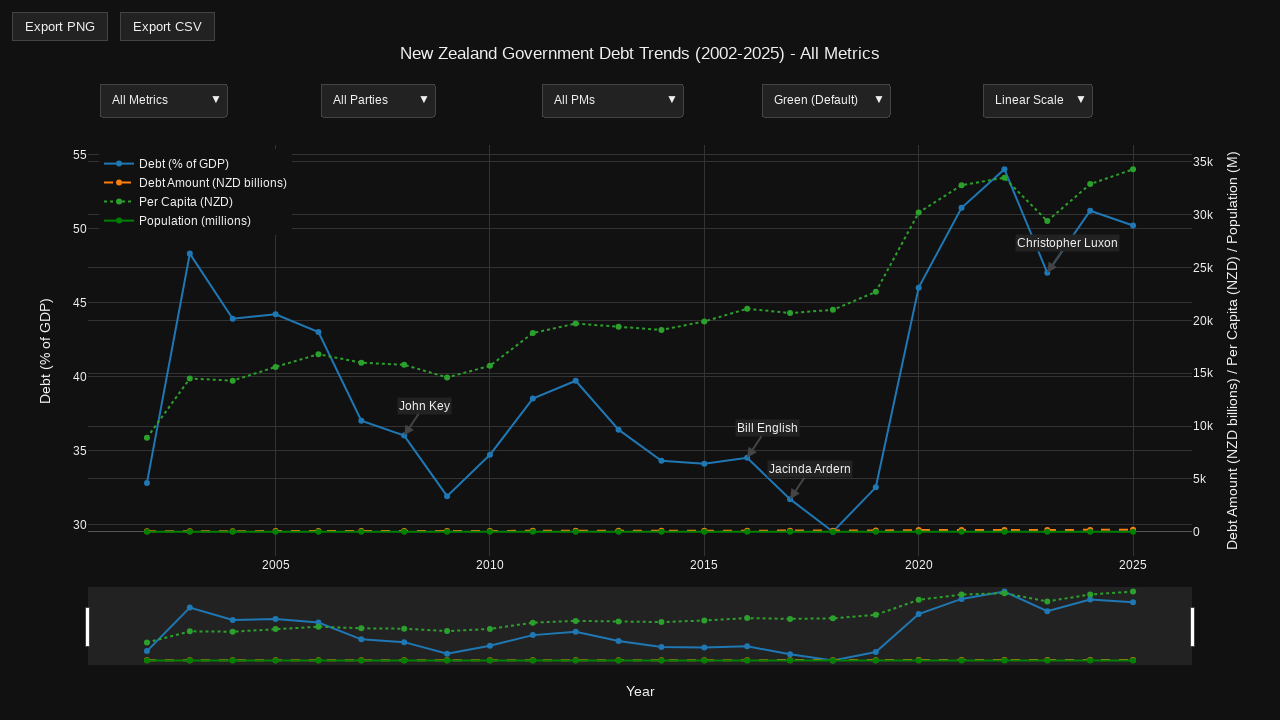

Plotly plot container became visible
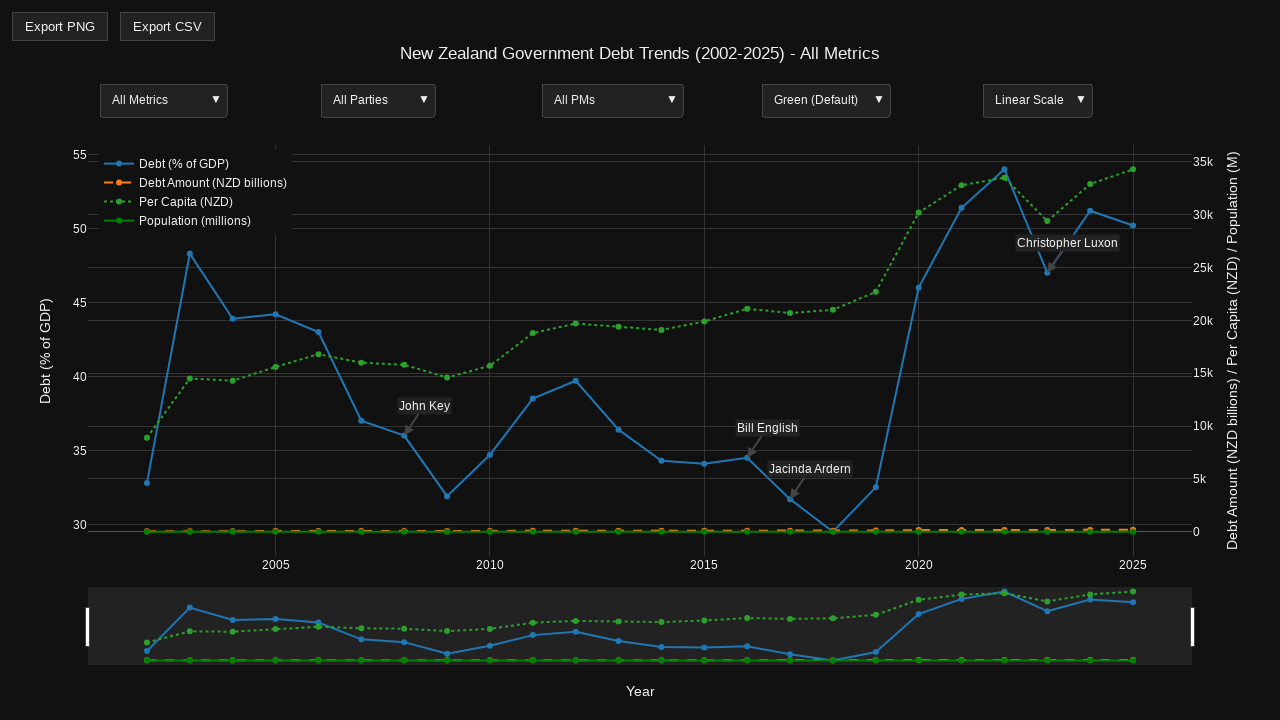

Hovered over plot to reveal modebar at (640, 370) on .js-plotly-plot
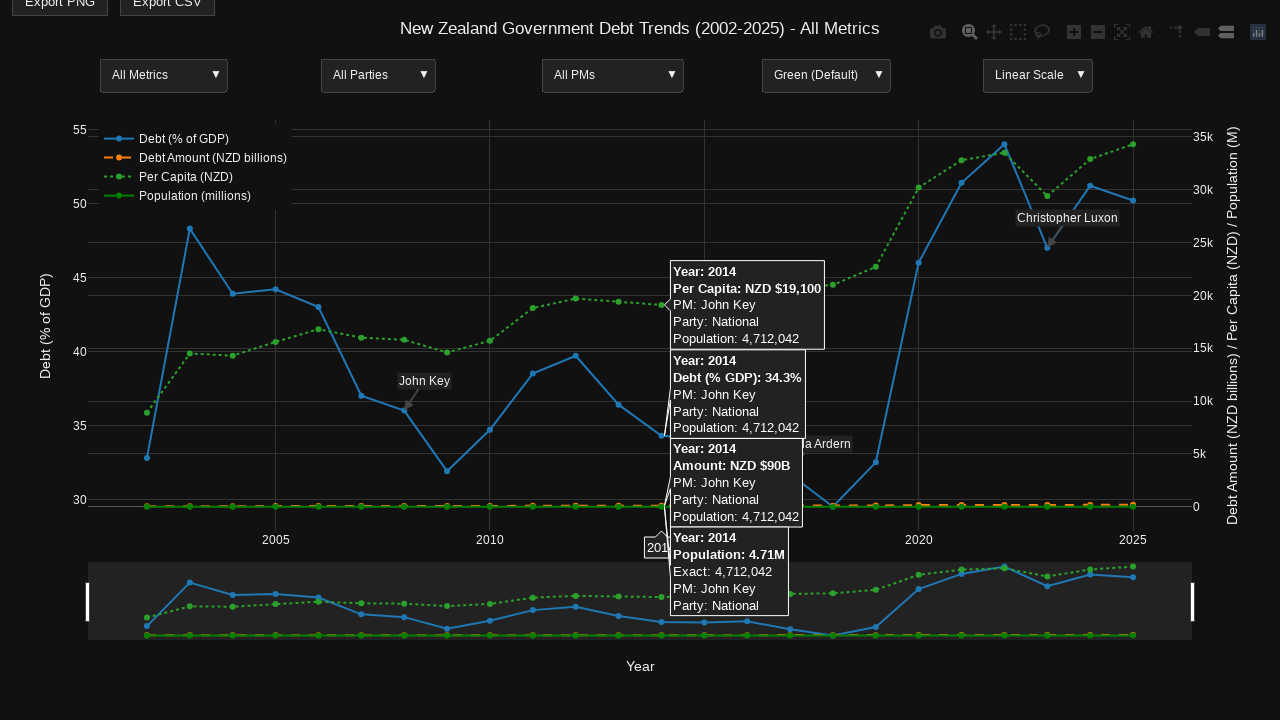

Export CSV button became visible
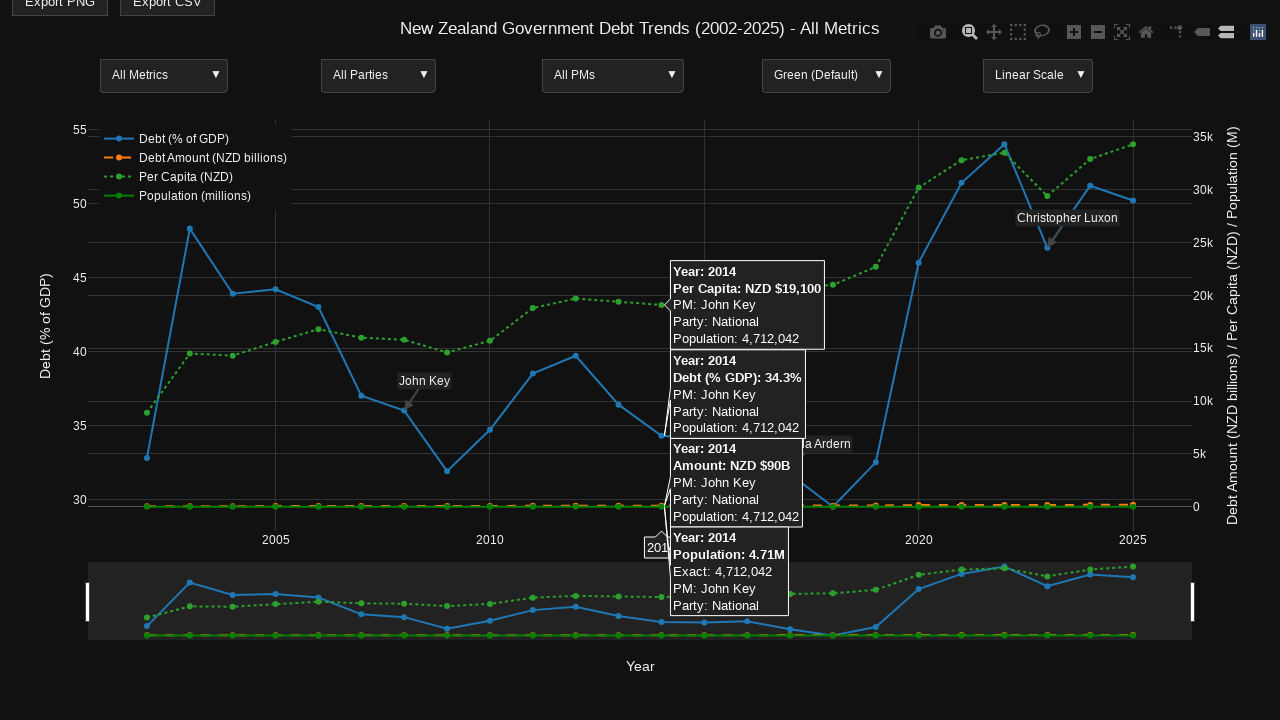

Clicked Export CSV button and triggered download at (168, 14) on internal:role=button[name="Export CSV"i]
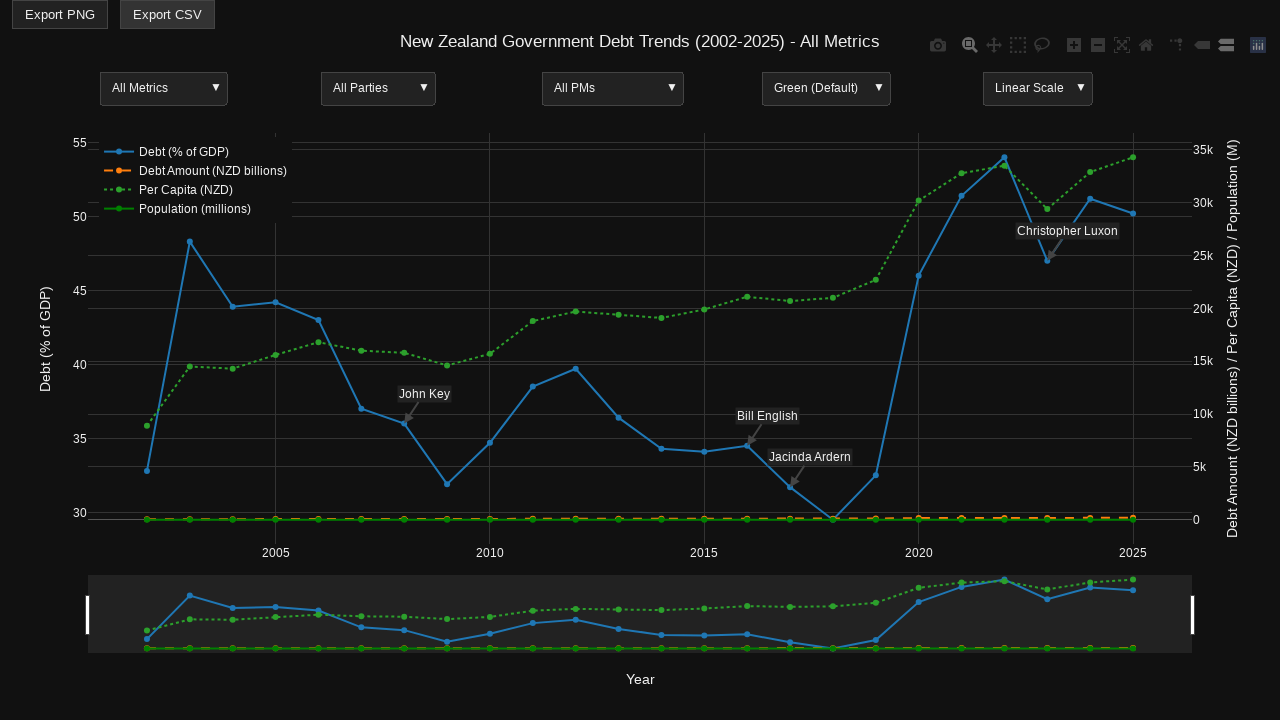

Verified downloaded file has .csv extension
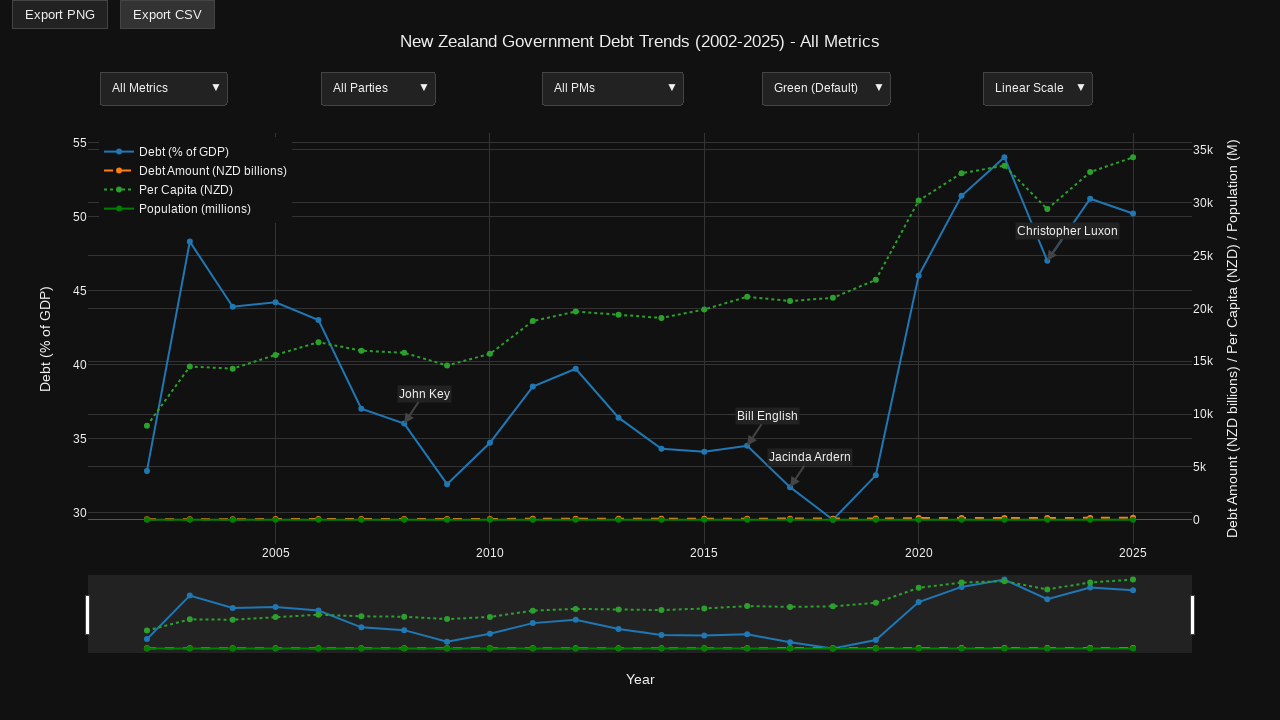

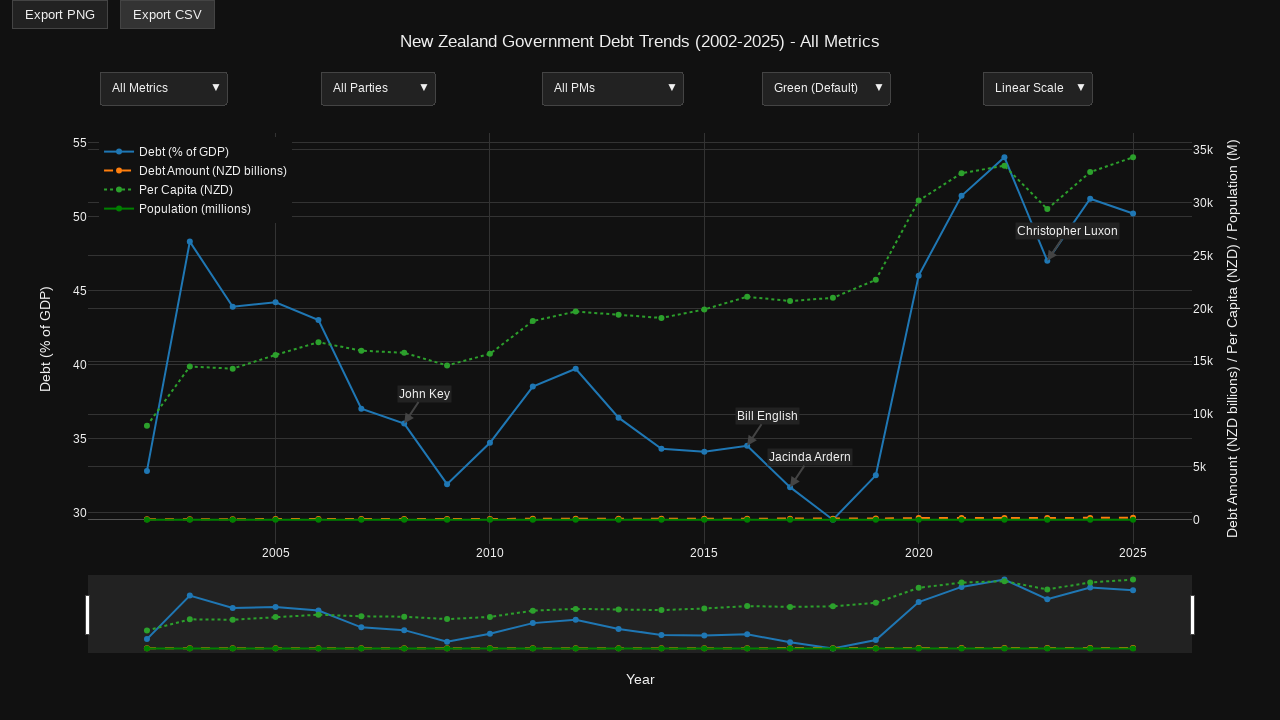